Clicks on the 'Phones' category link on the homepage

Starting URL: https://demoblaze.com/index.html

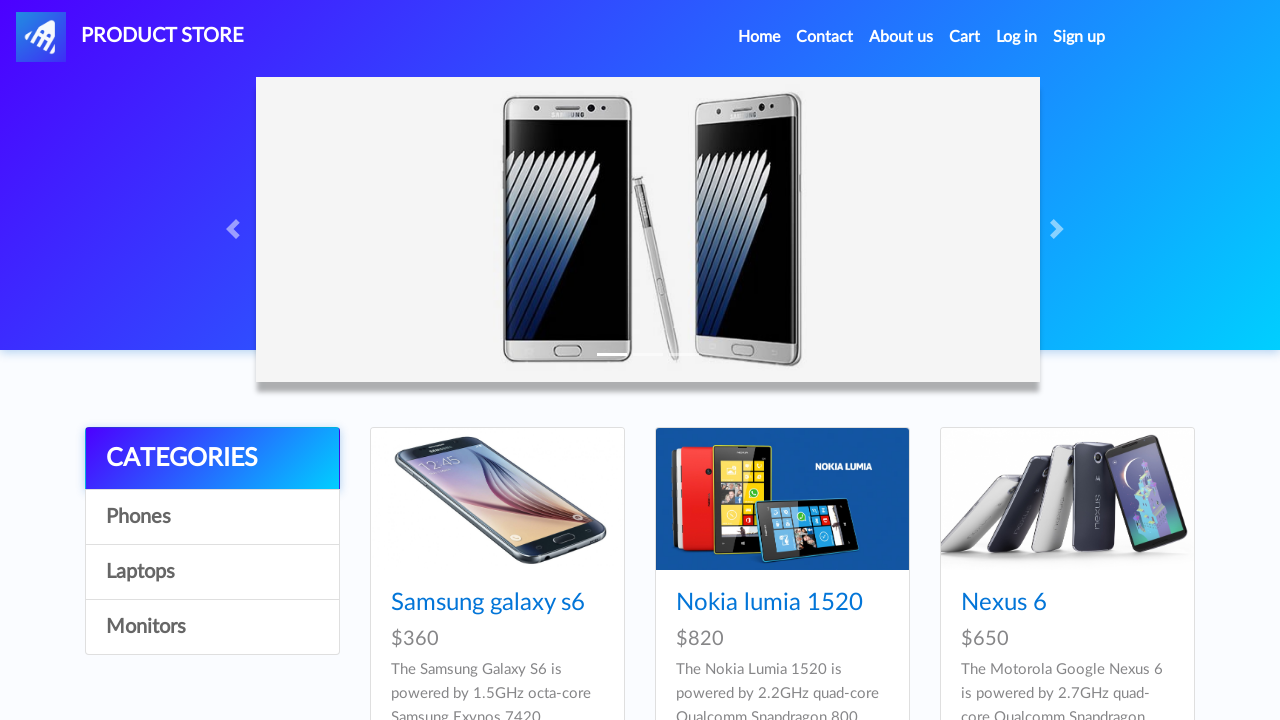

Clicked on 'Phones' category link at (212, 517) on text=Phones
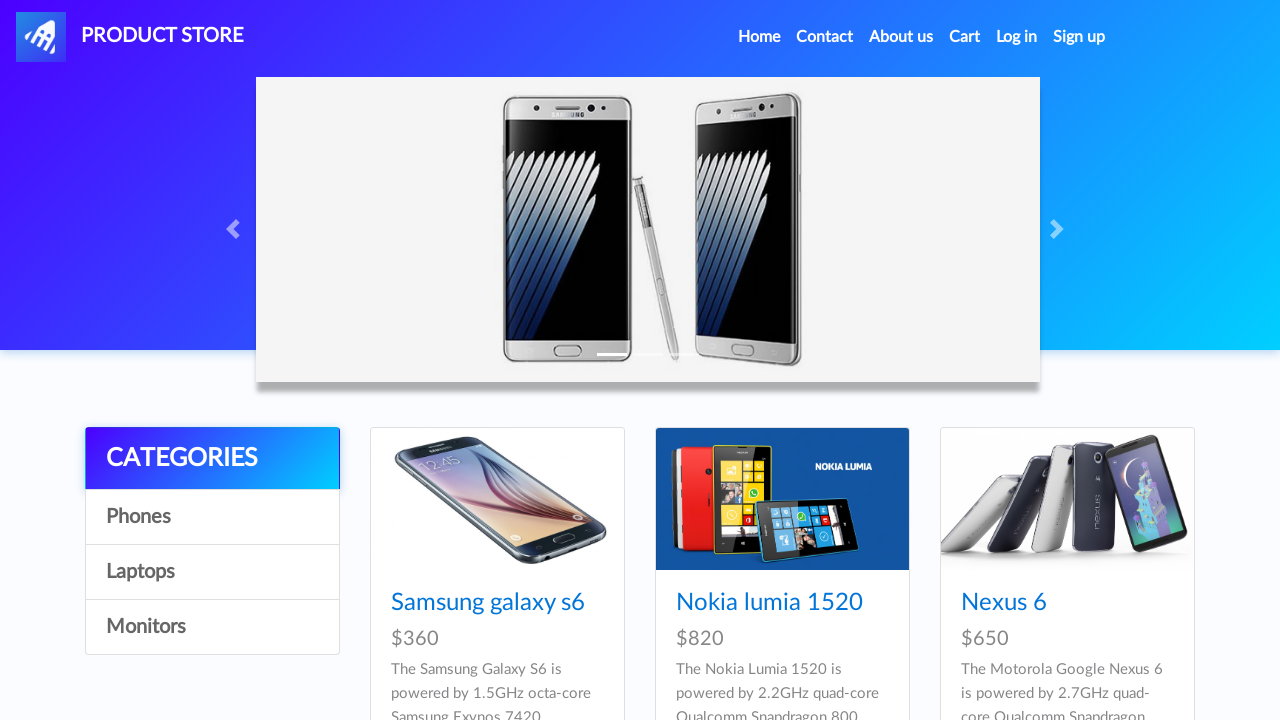

Waited 2000ms for Phones category to load
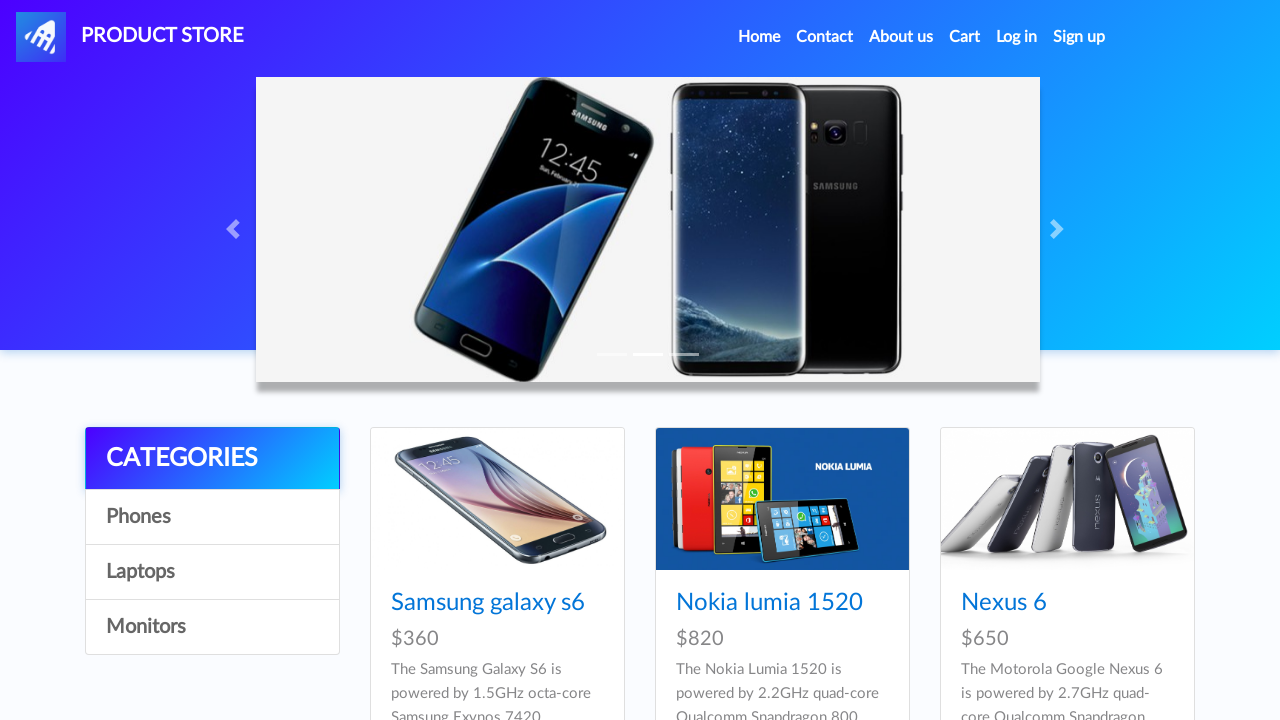

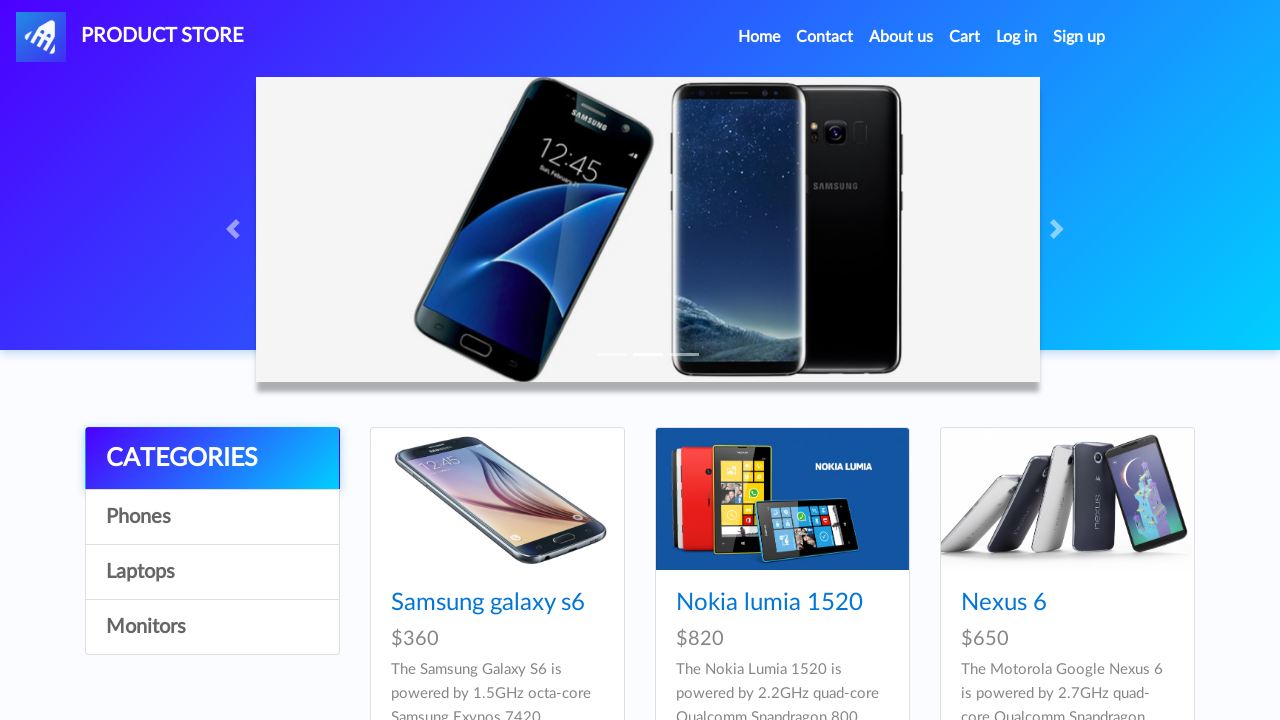